Tests wait functionality by waiting for a verify button to become clickable, clicking it, and checking for a success message in the response.

Starting URL: http://suninjuly.github.io/wait2.html

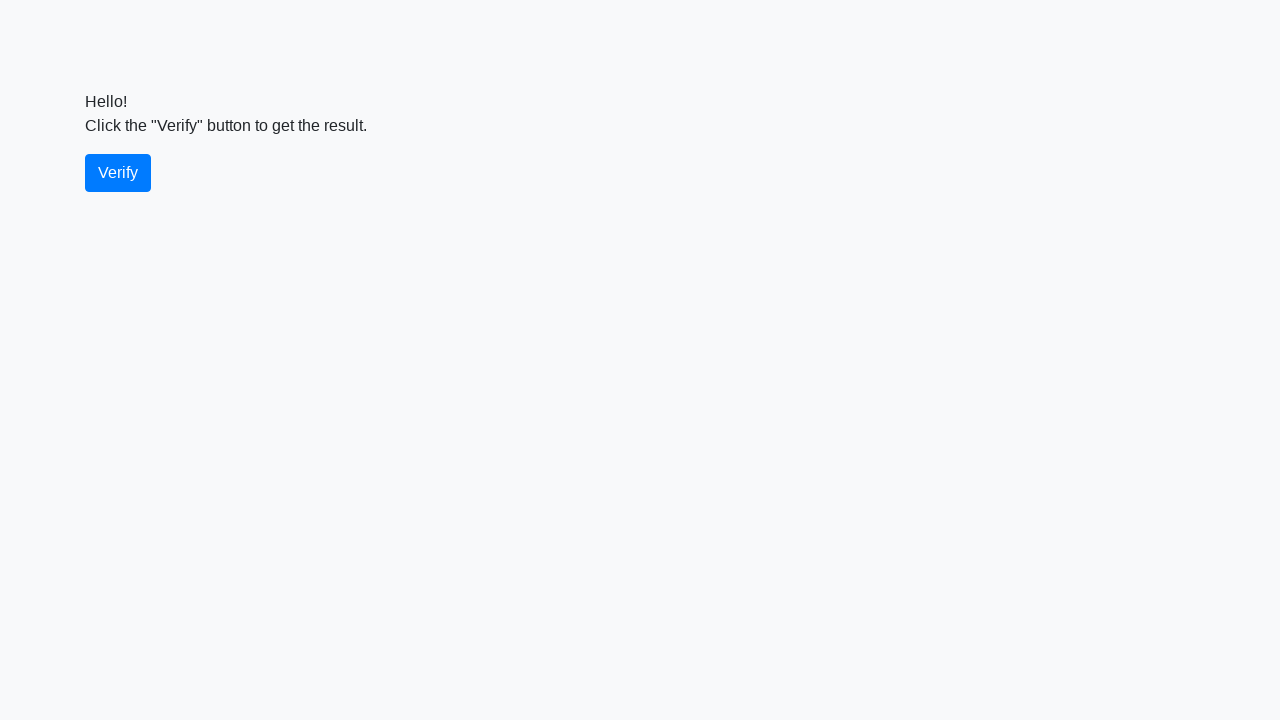

Waited for verify button to become visible
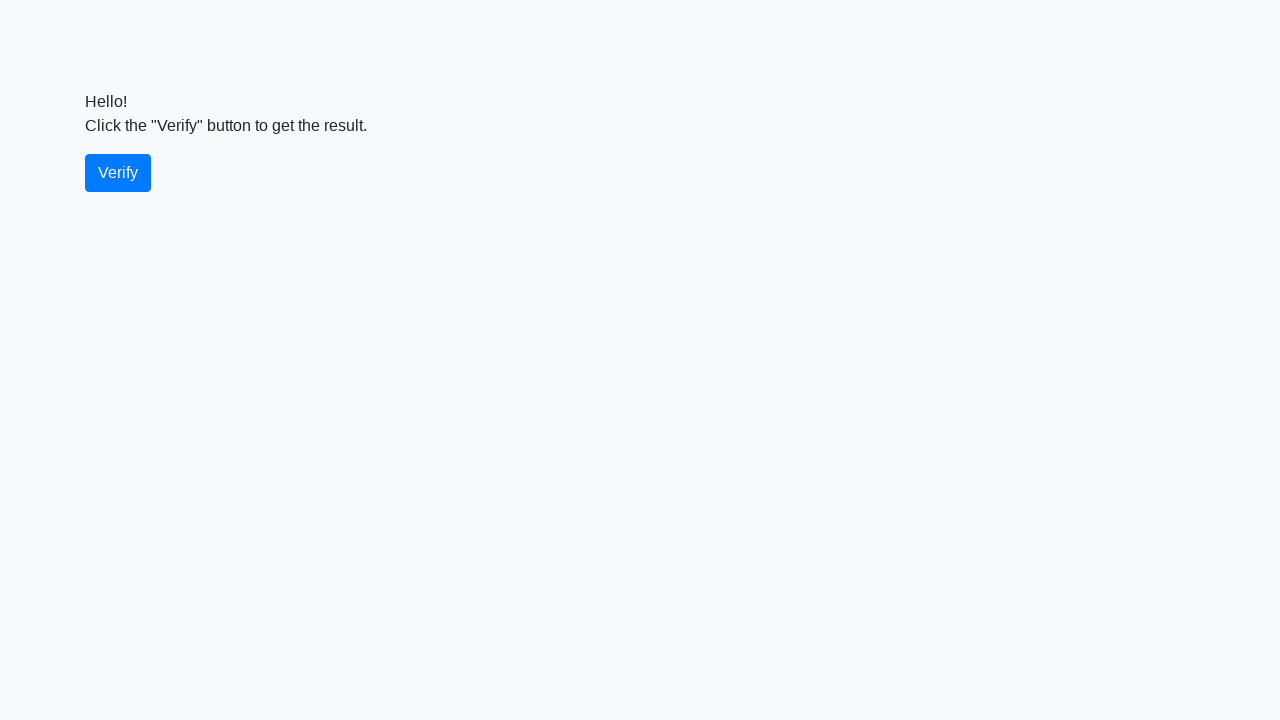

Clicked the verify button at (118, 173) on #verify
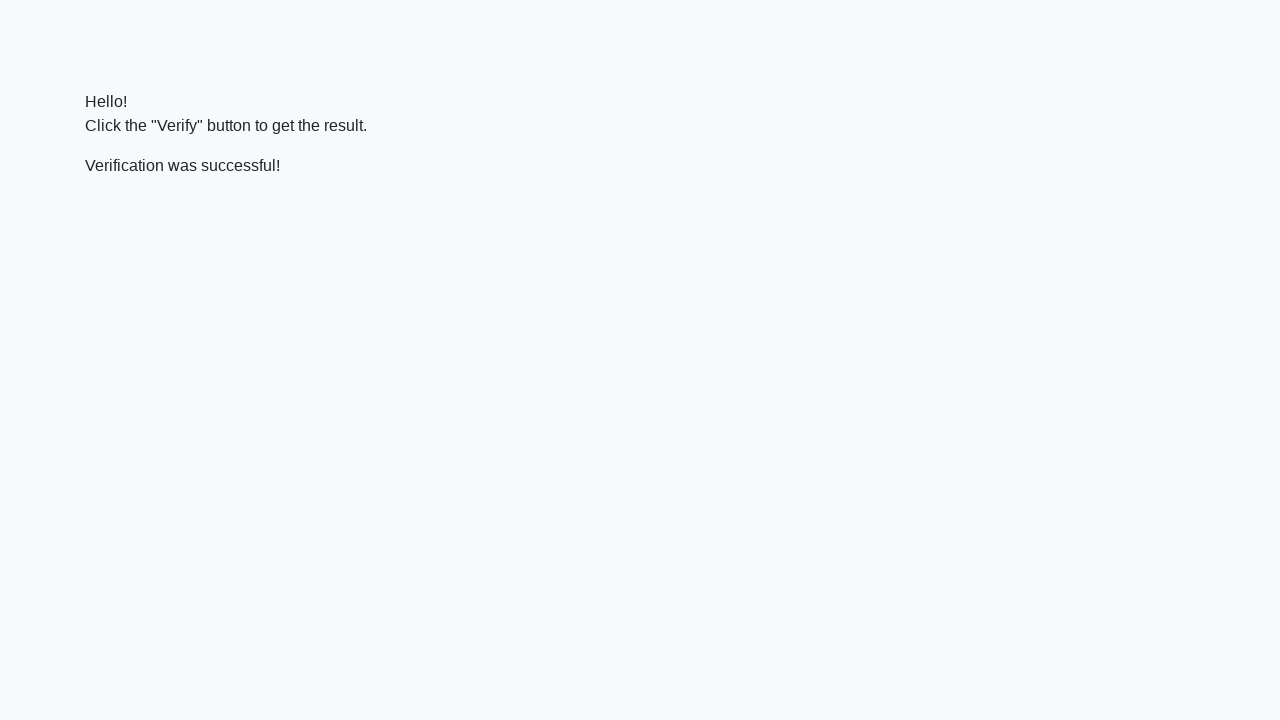

Waited for success message to appear
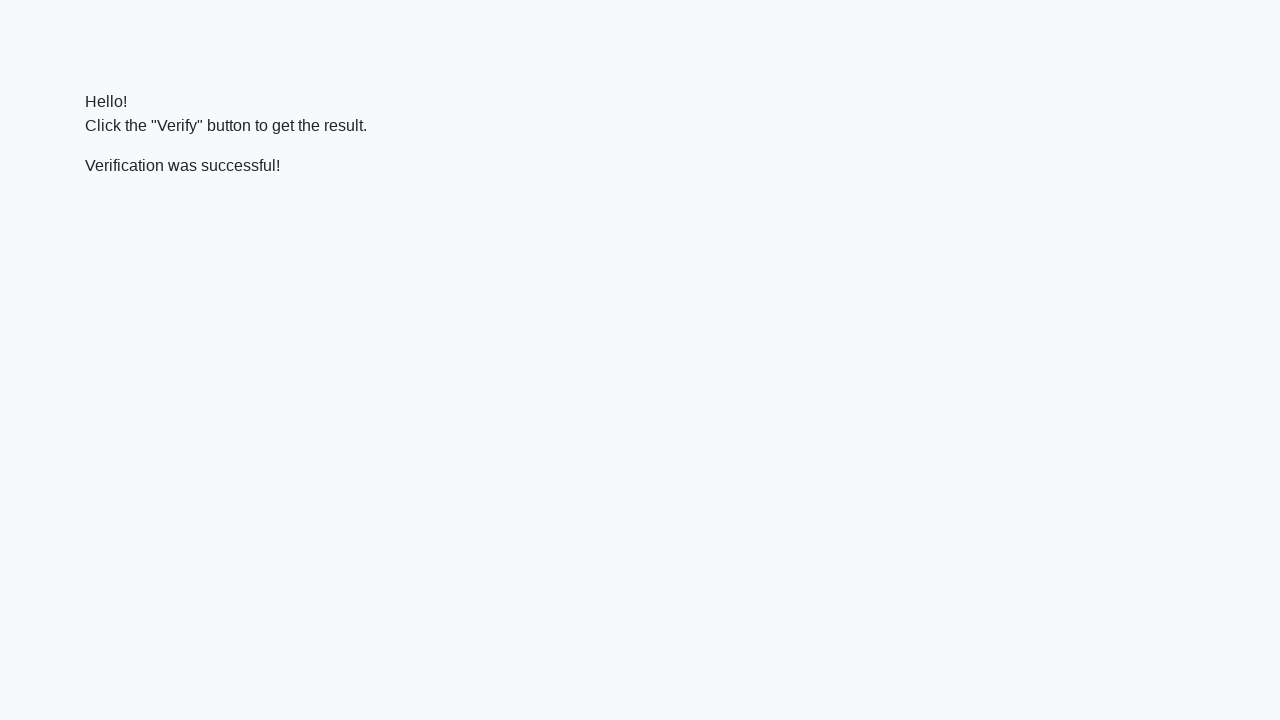

Located the success message element
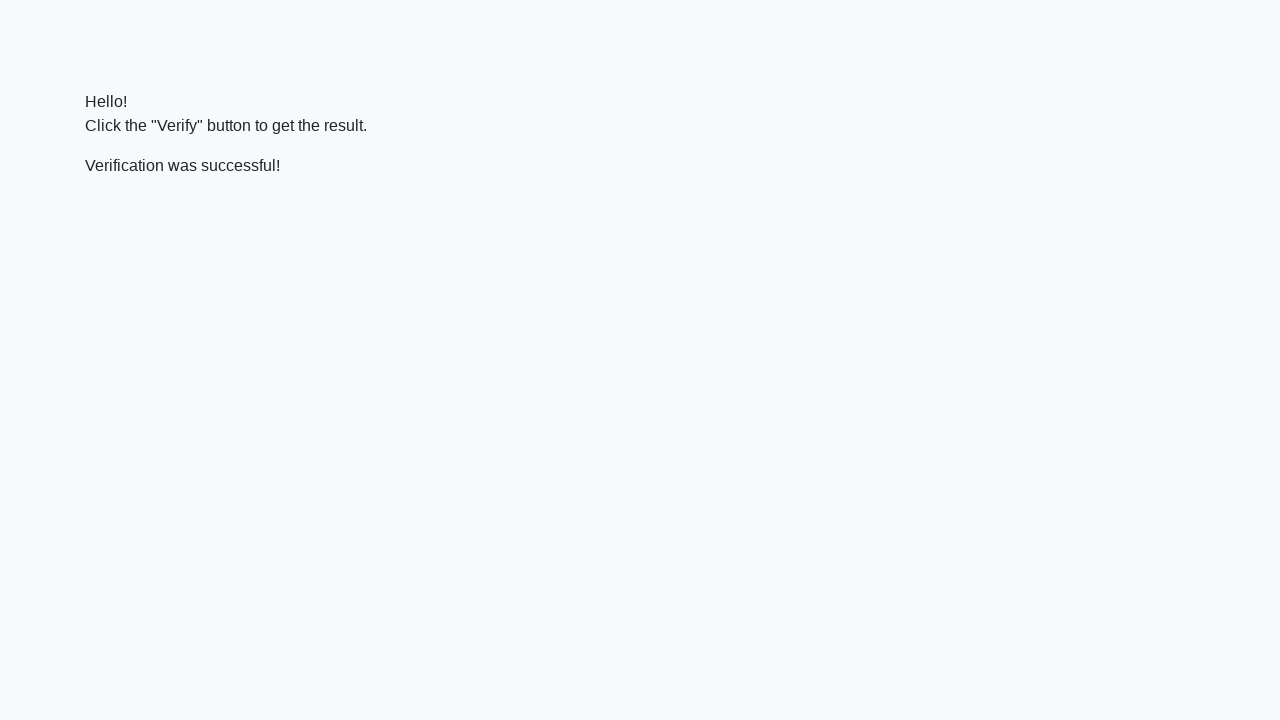

Verified that success message contains 'successful'
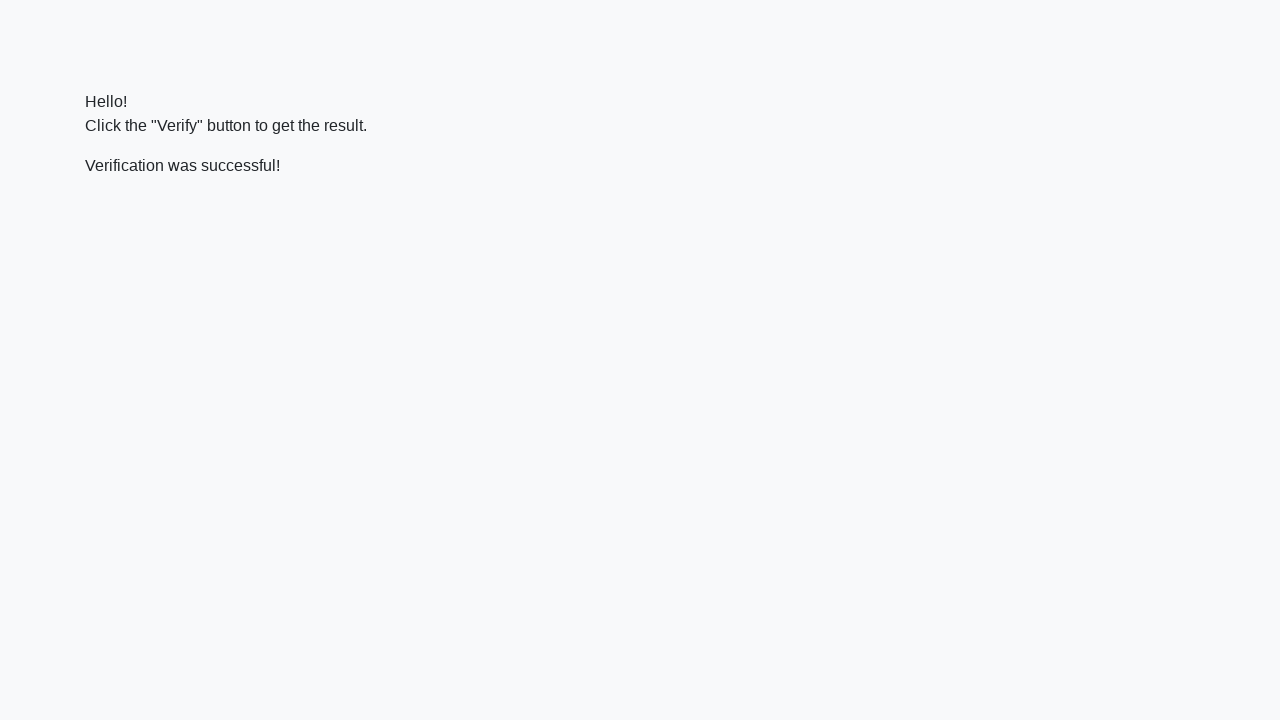

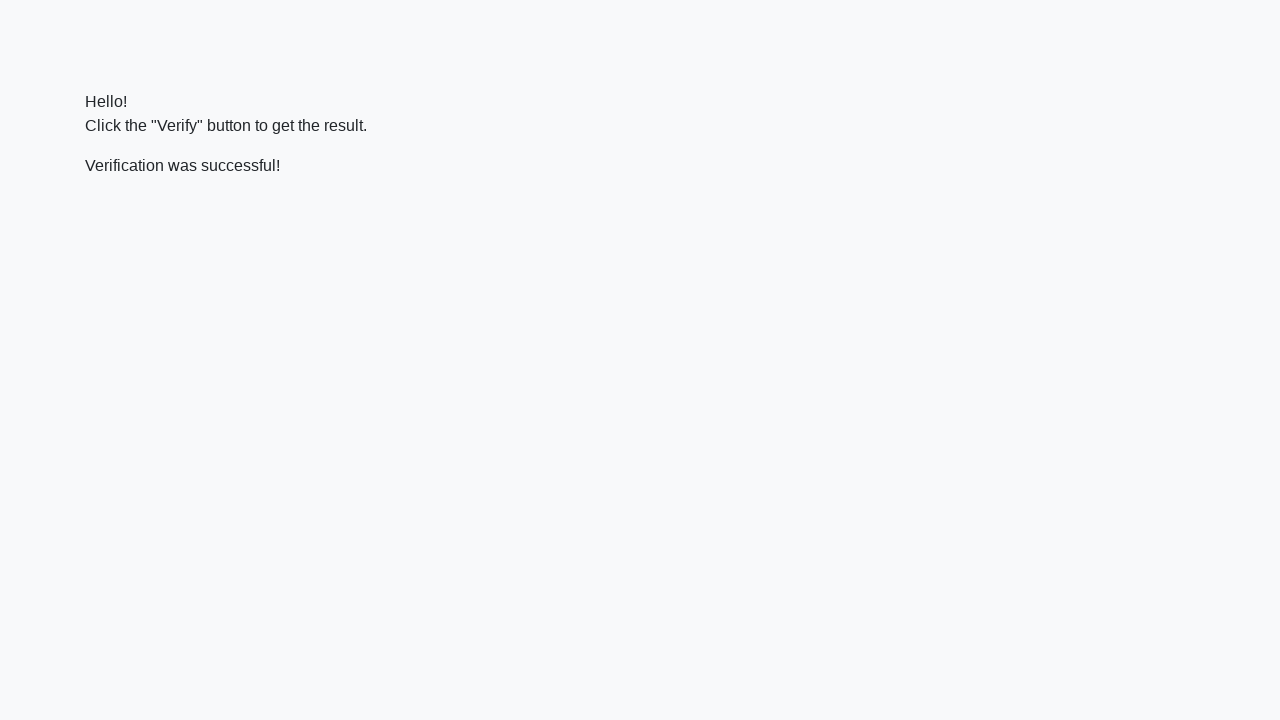